Uses Avast's hackcheck service to verify if an email has been compromised in data breaches

Starting URL: https://www.avast.com/hackcheck/friends-check/

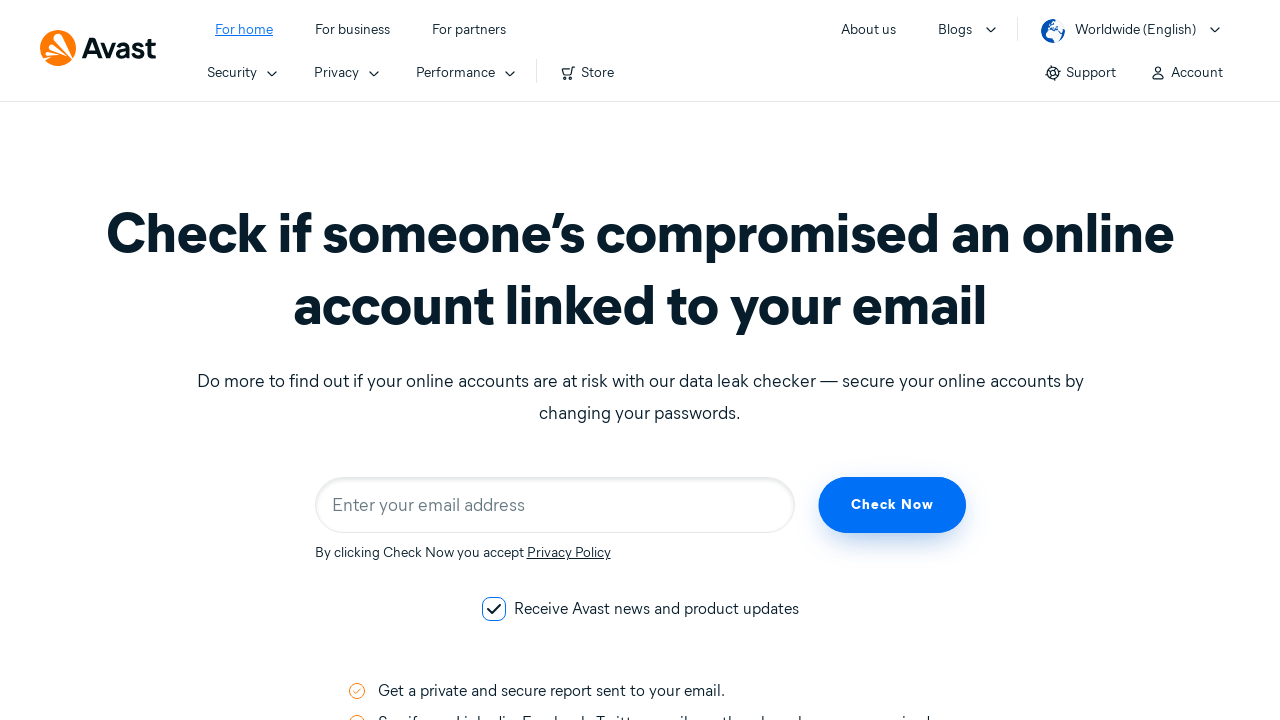

Filled email input field with 'avastcheck@example.com' on input[type="email"]
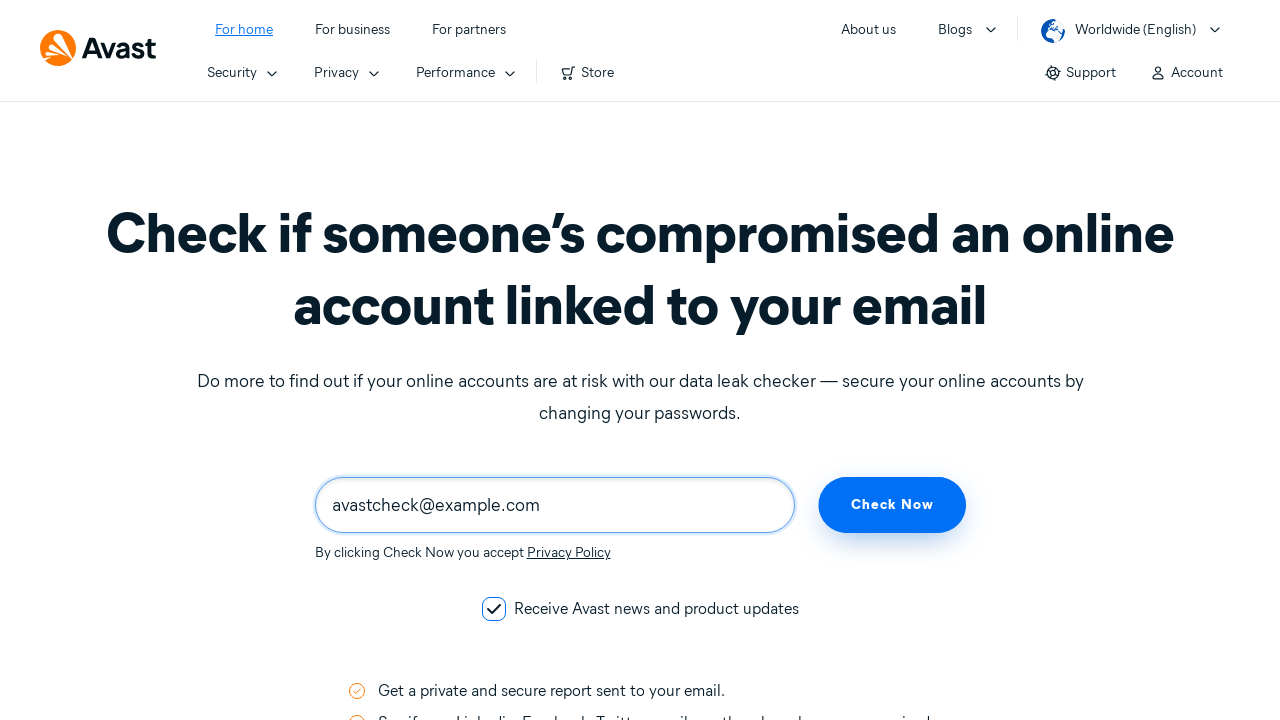

Pressed Enter to submit the hackcheck form on input[type="email"]
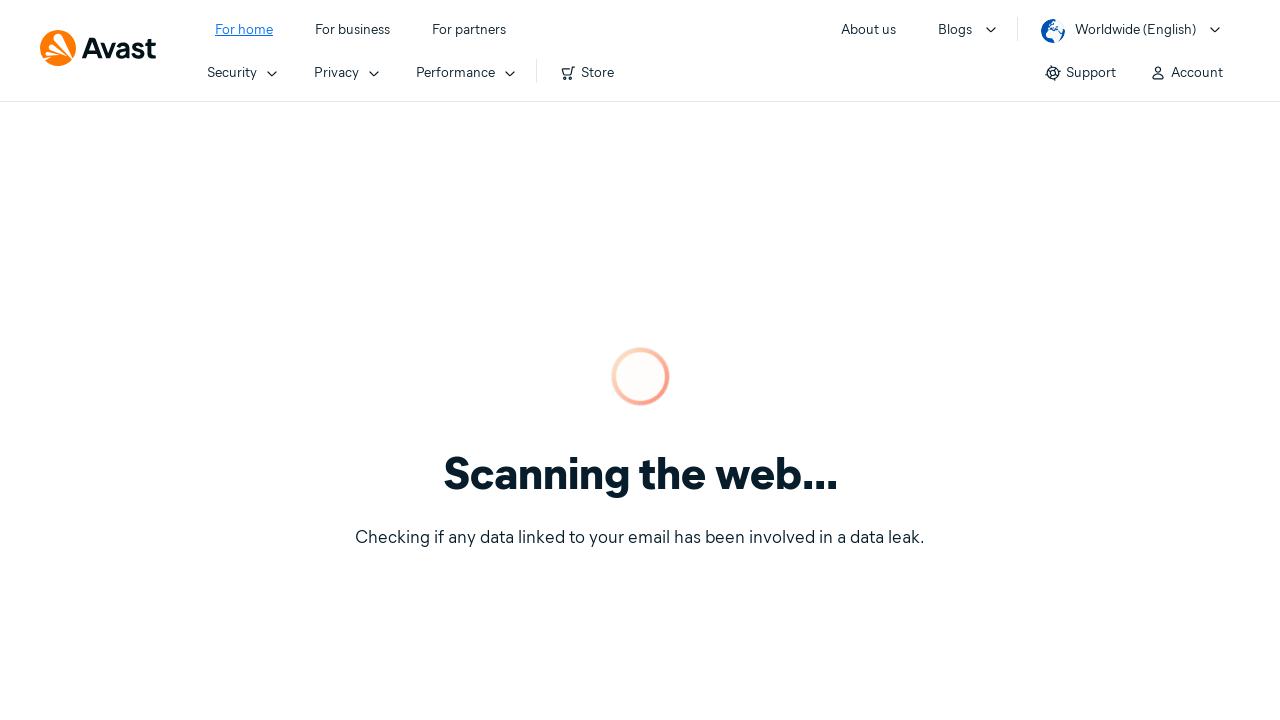

Waited for hackcheck results to load
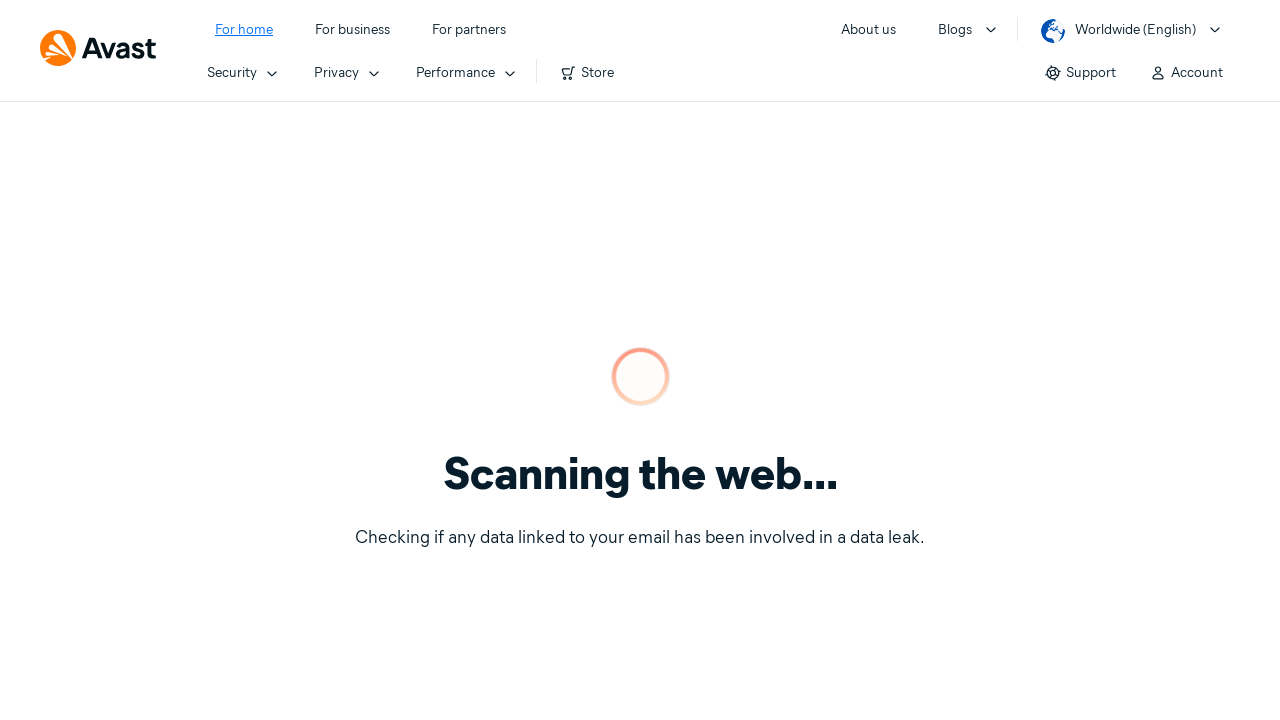

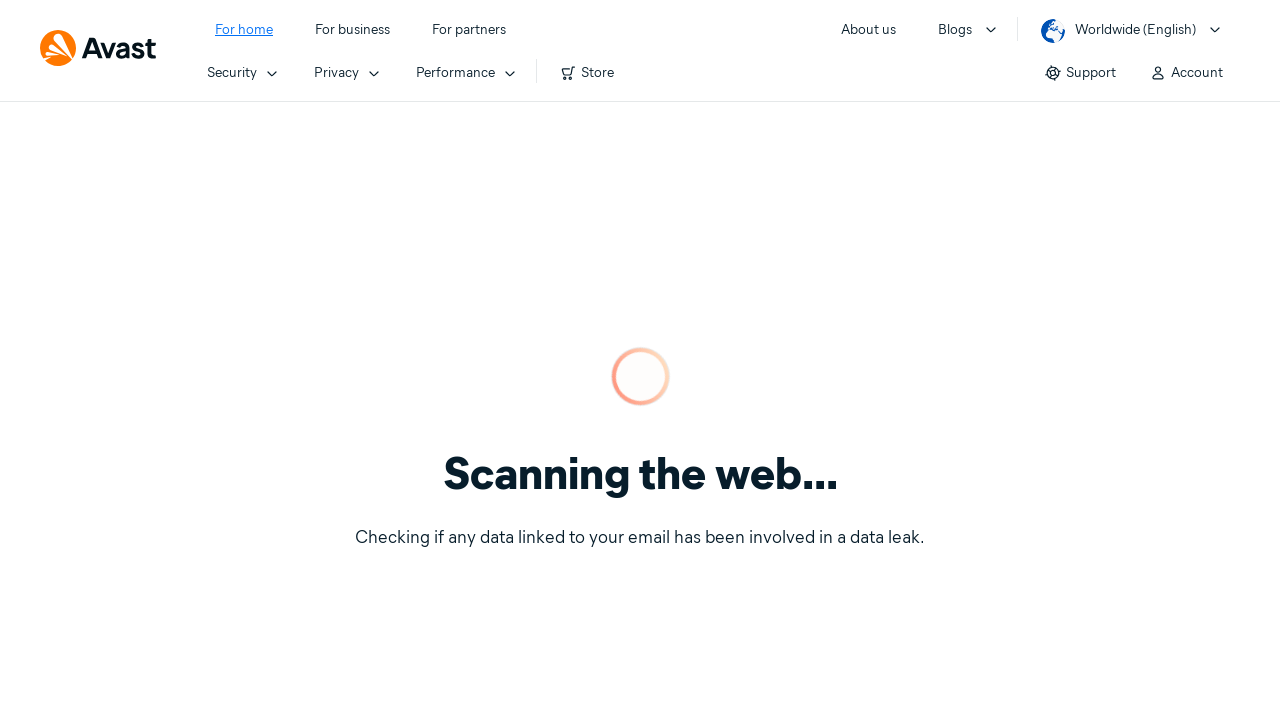